Tests complete checkout flow by adding Cashews to cart, proceeding to checkout, and placing order

Starting URL: https://rahulshettyacademy.com/seleniumPractise/#/

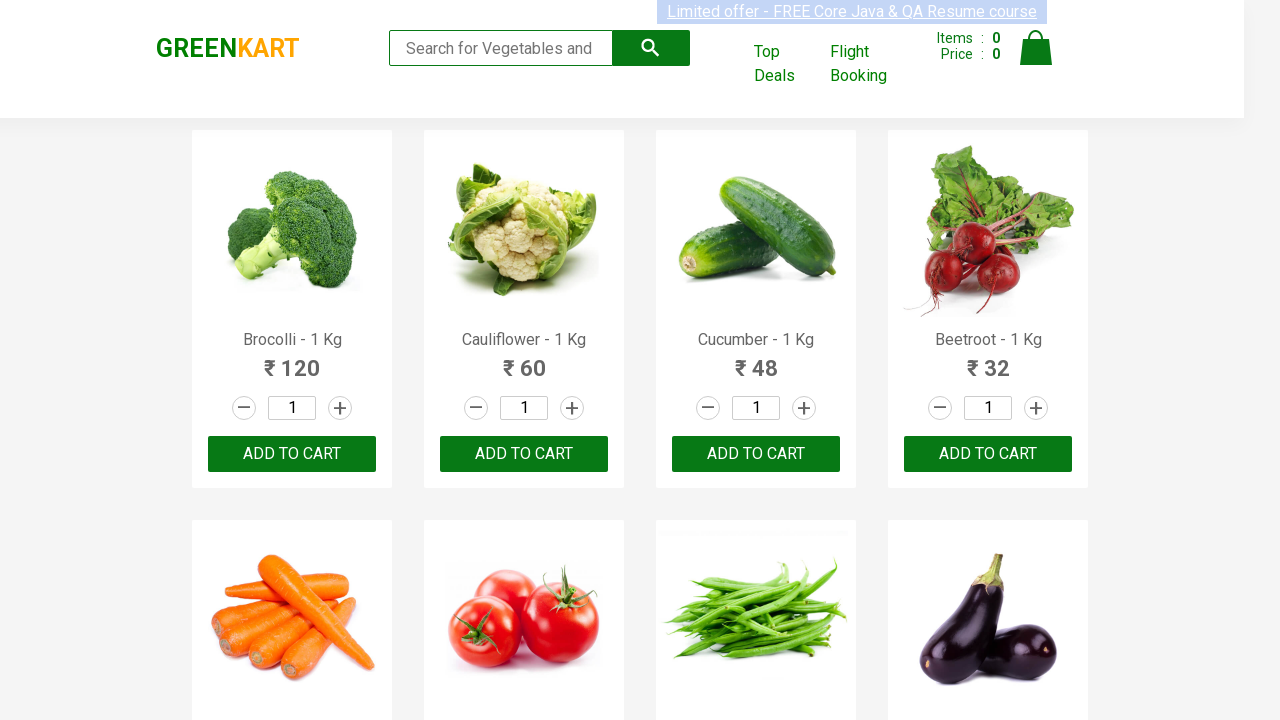

Products loaded on the page
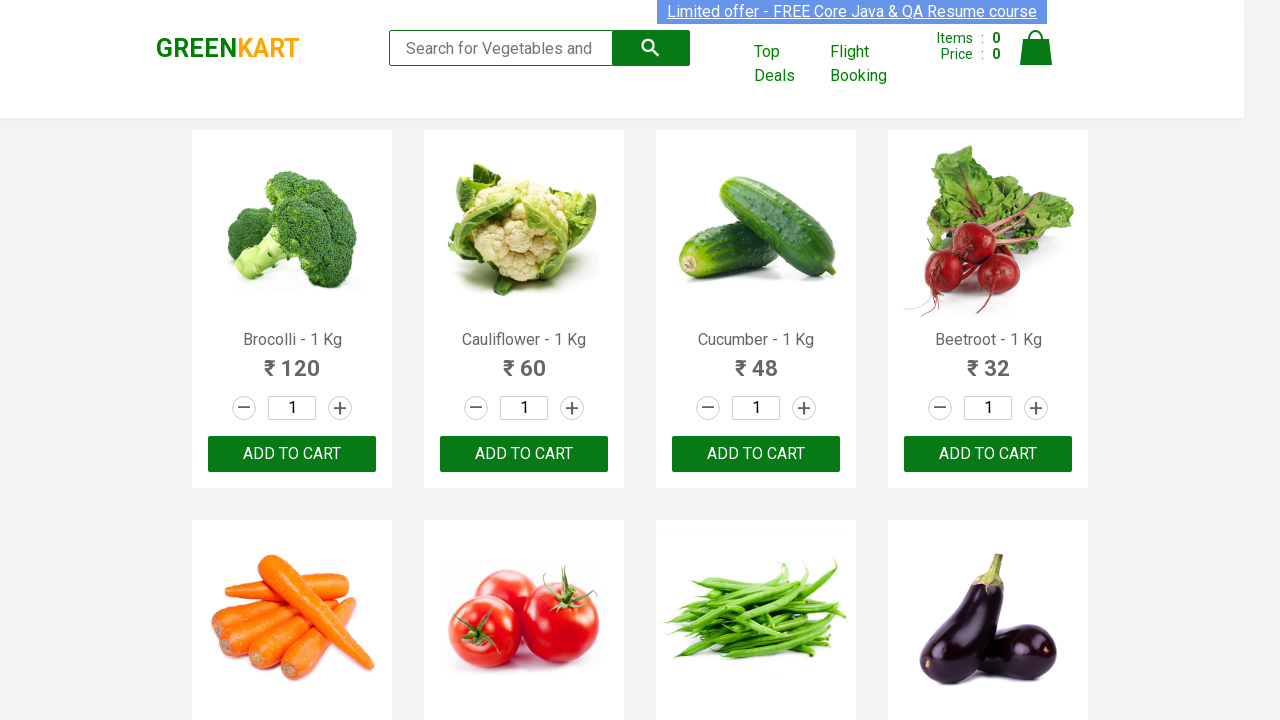

Searched for products with keyword 'ca' on .search-keyword
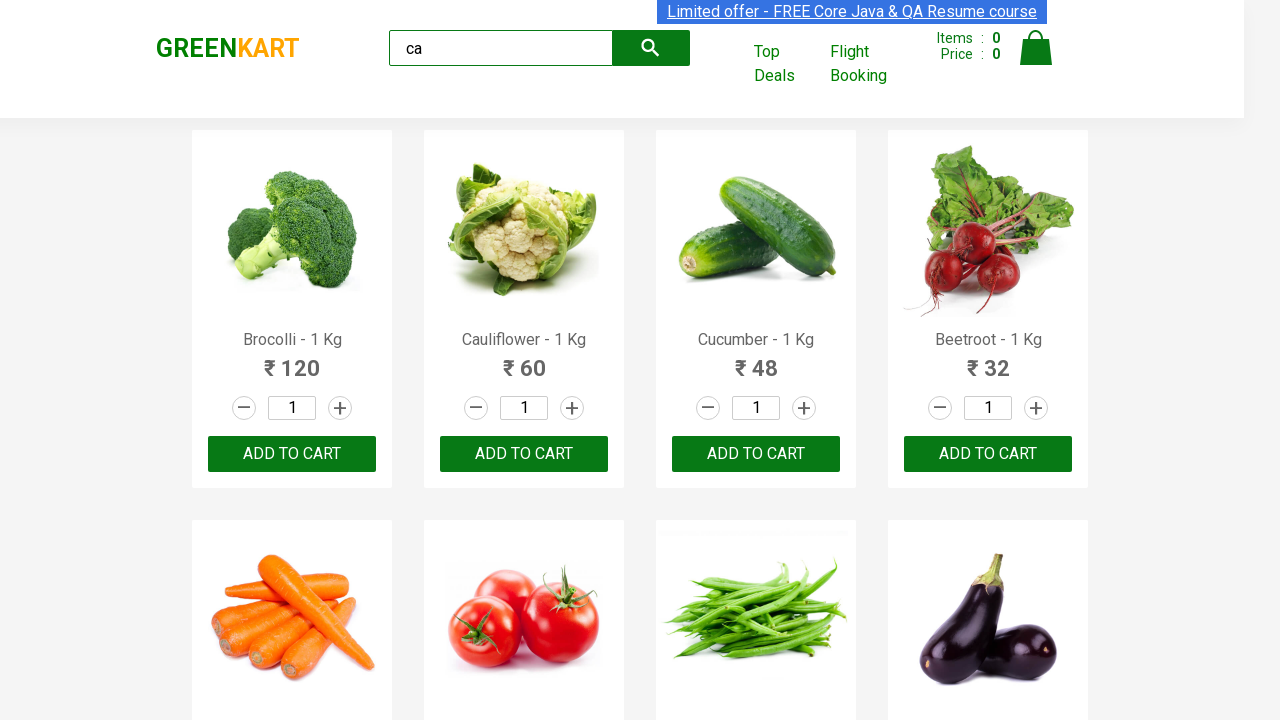

Retrieved product name: Brocolli - 1 Kg
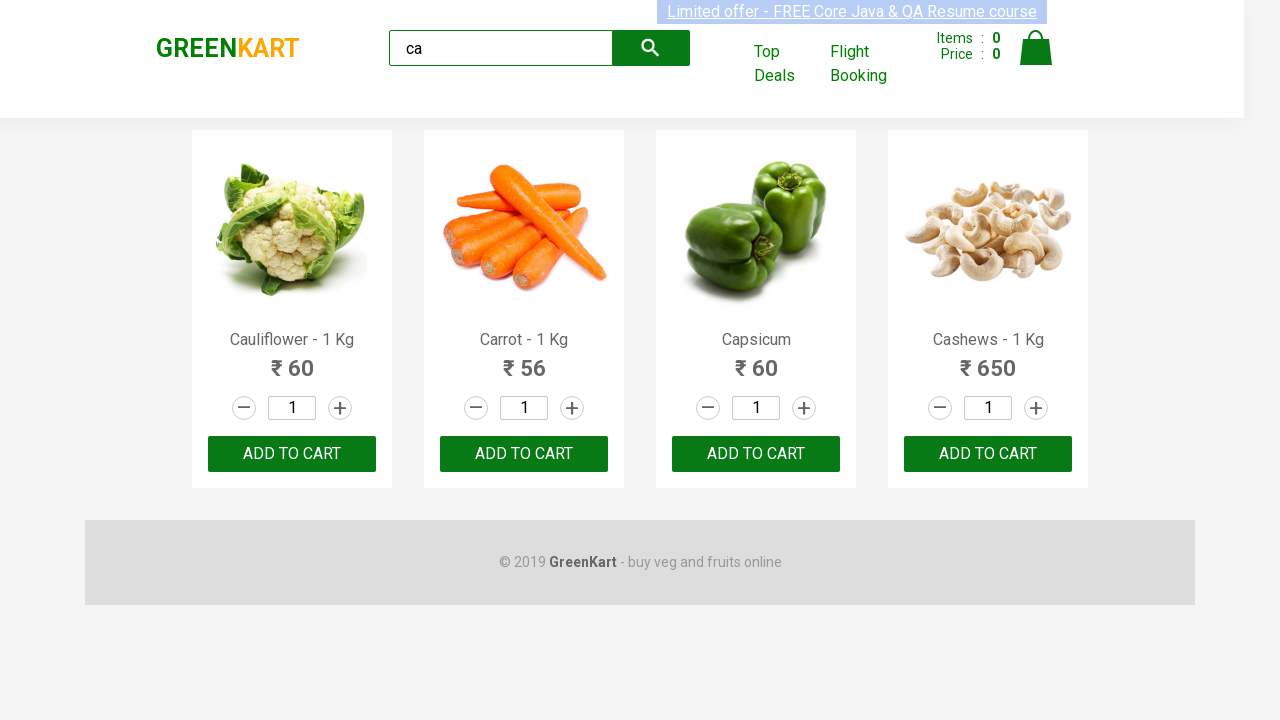

Retrieved product name: Carrot - 1 Kg
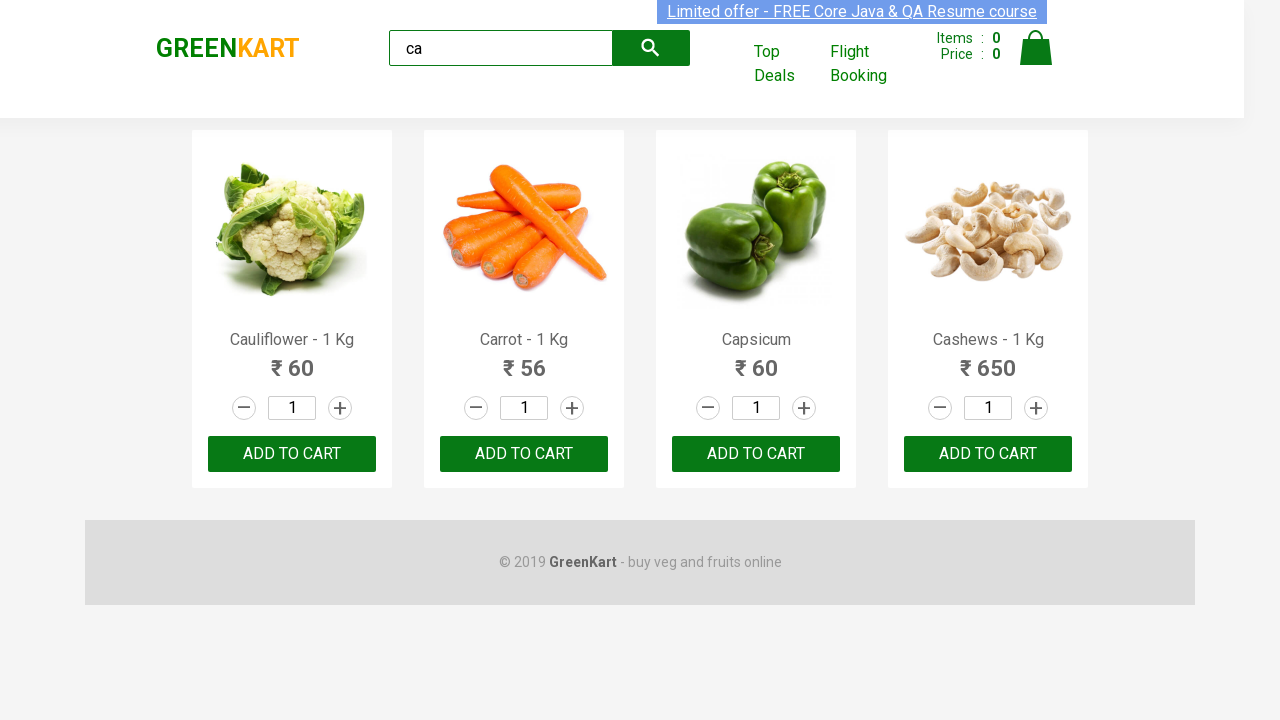

Retrieved product name: Capsicum
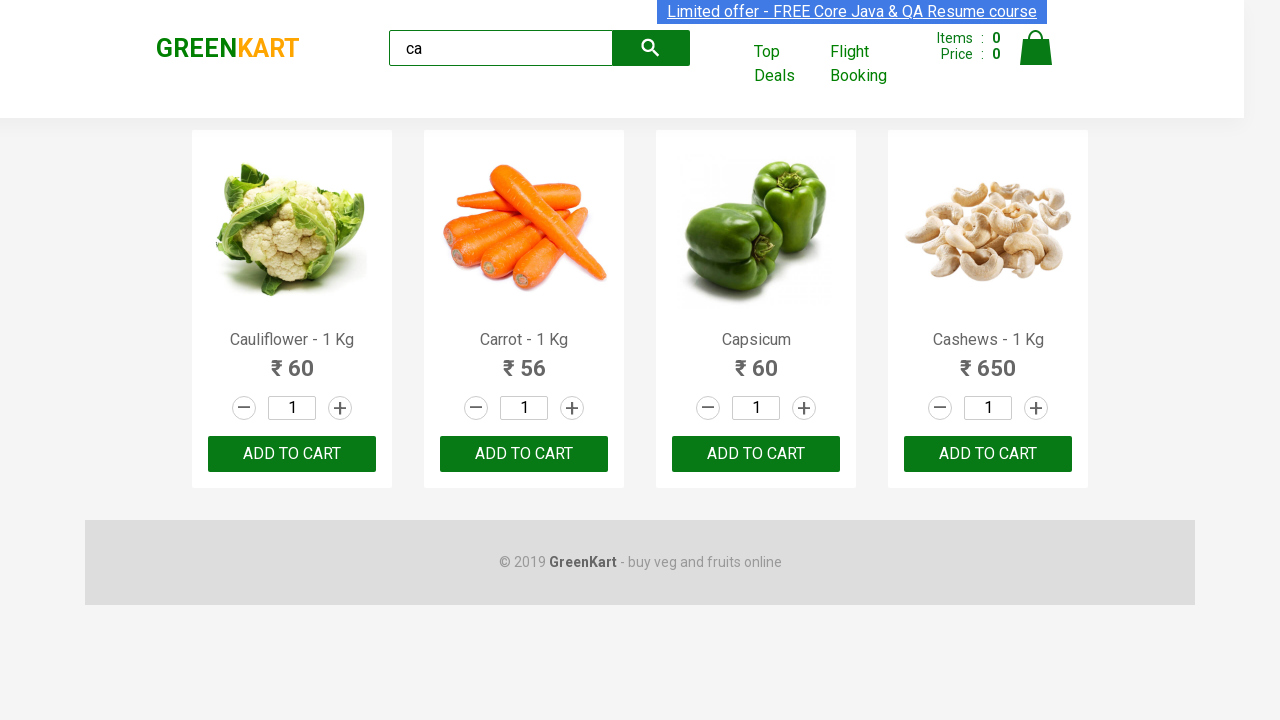

Retrieved product name: Cashews - 1 Kg
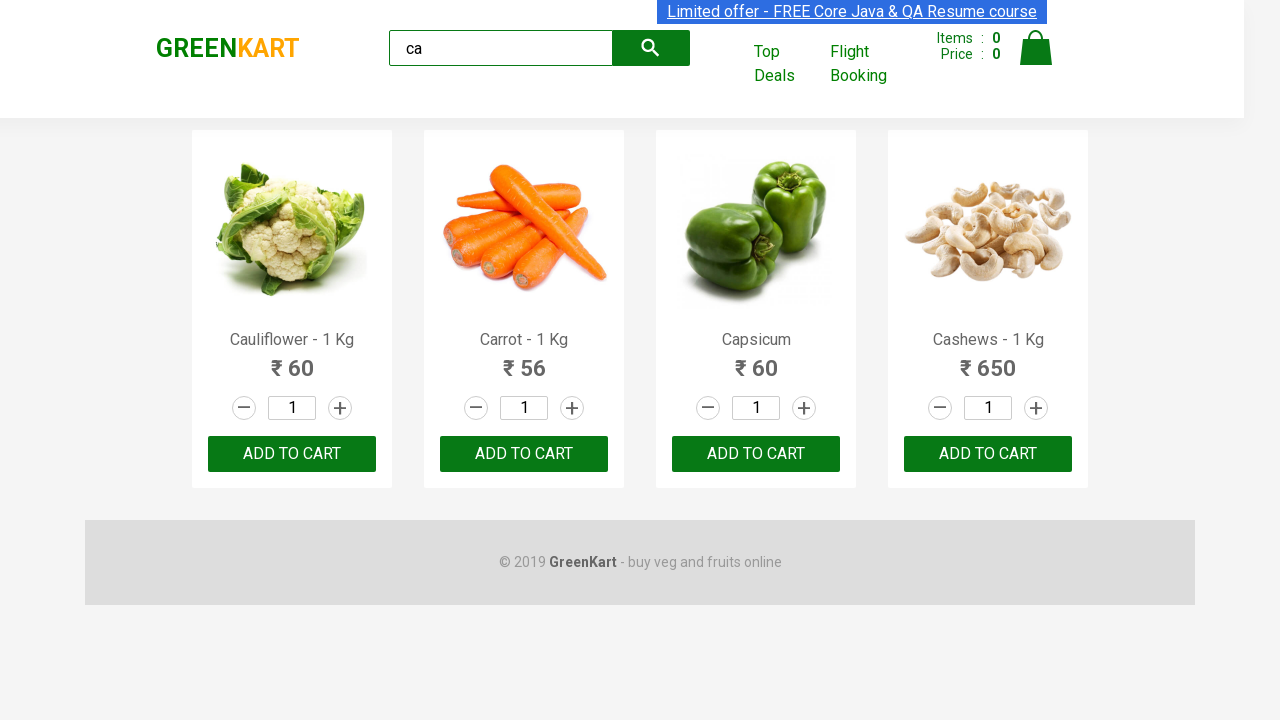

Added Cashews to cart at (988, 454) on .product >> nth=3 >> button
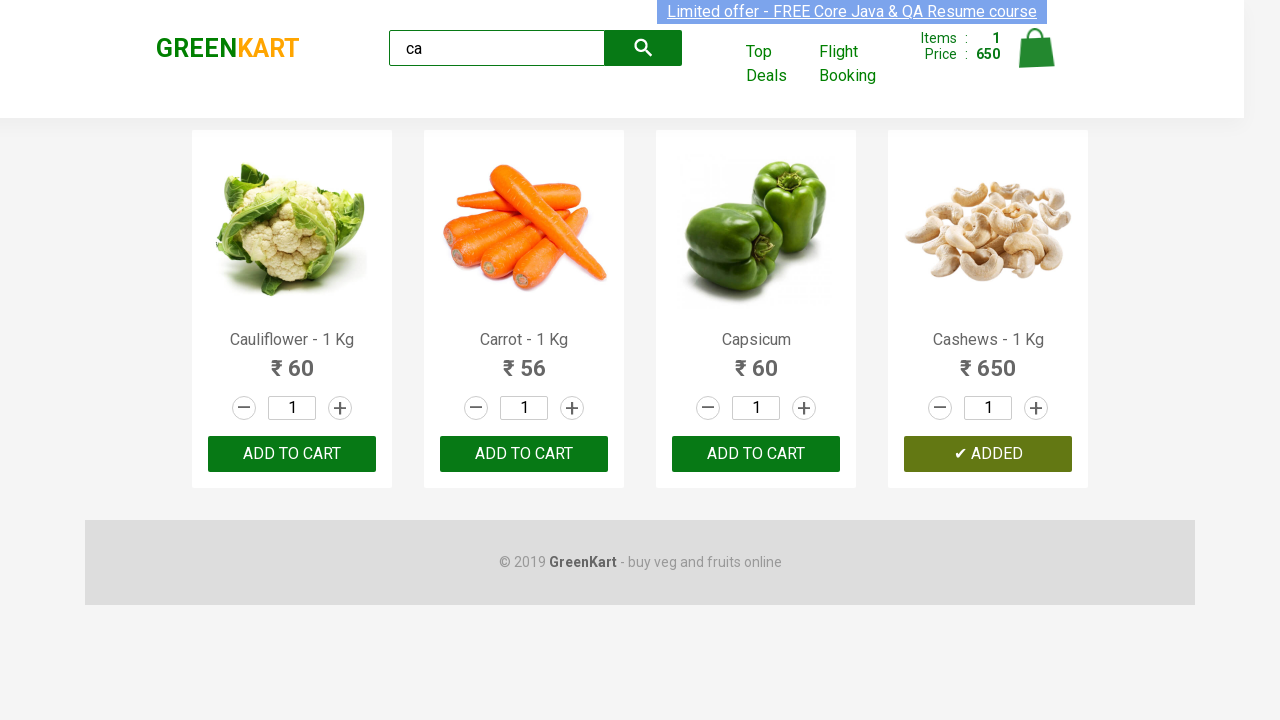

Clicked cart icon to view cart at (1036, 59) on .cart-icon
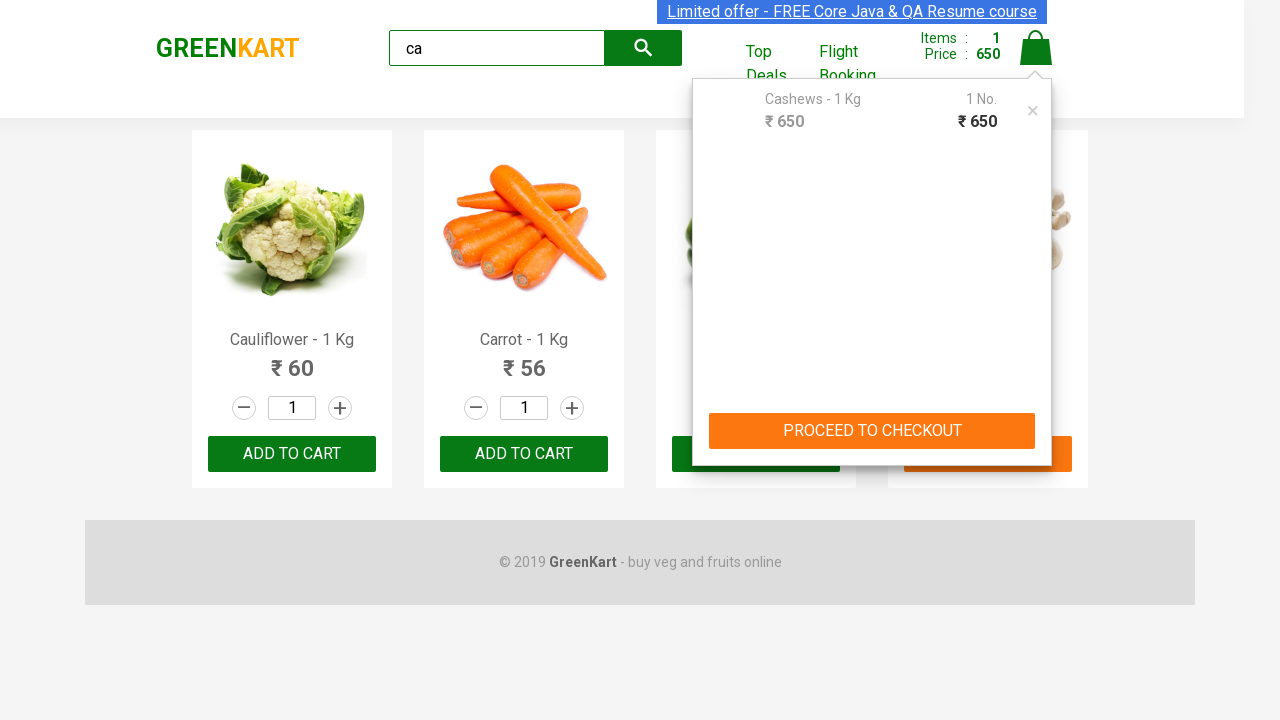

Cart preview panel displayed
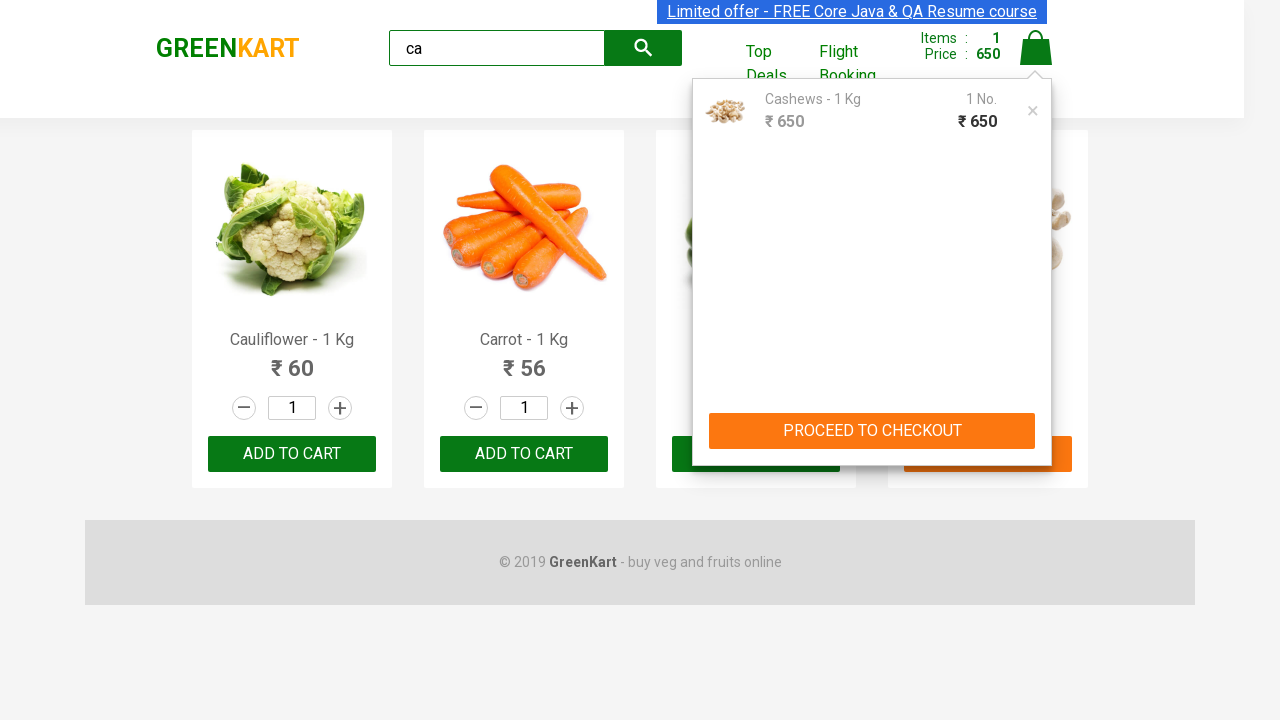

Clicked PROCEED TO CHECKOUT button at (872, 431) on text=PROCEED TO CHECKOUT
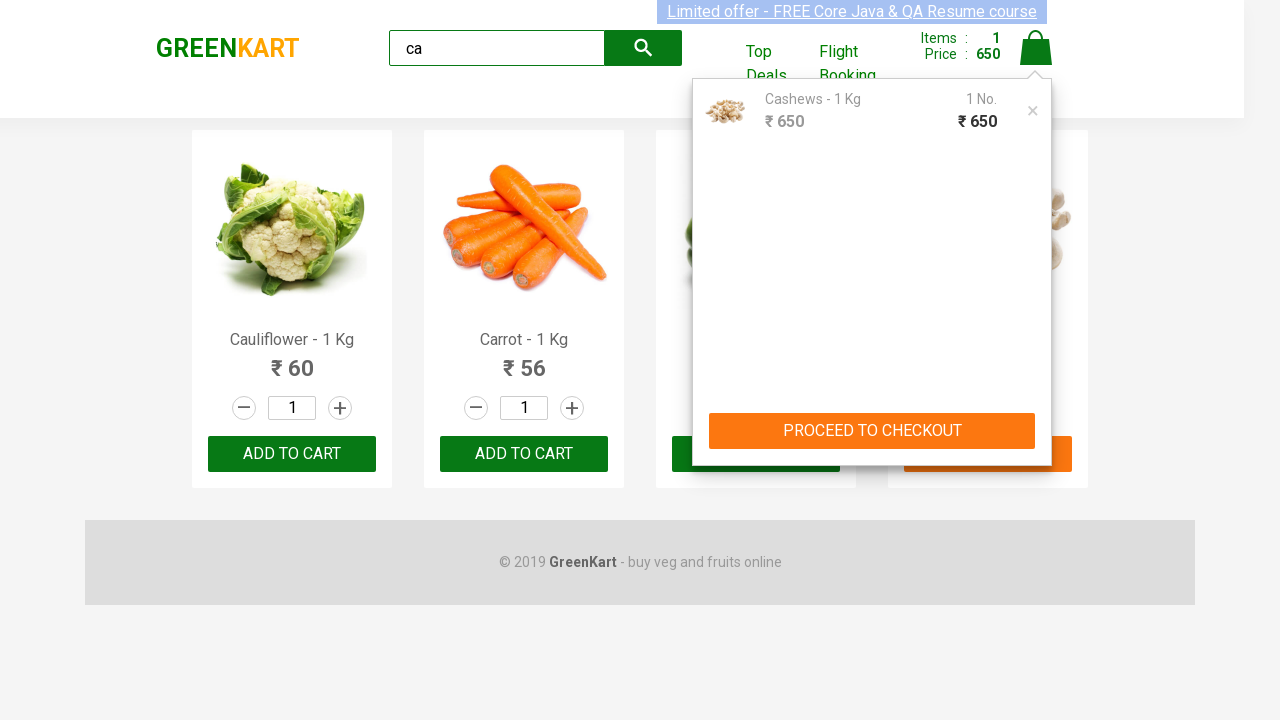

Retrieved first item from cart to verify product
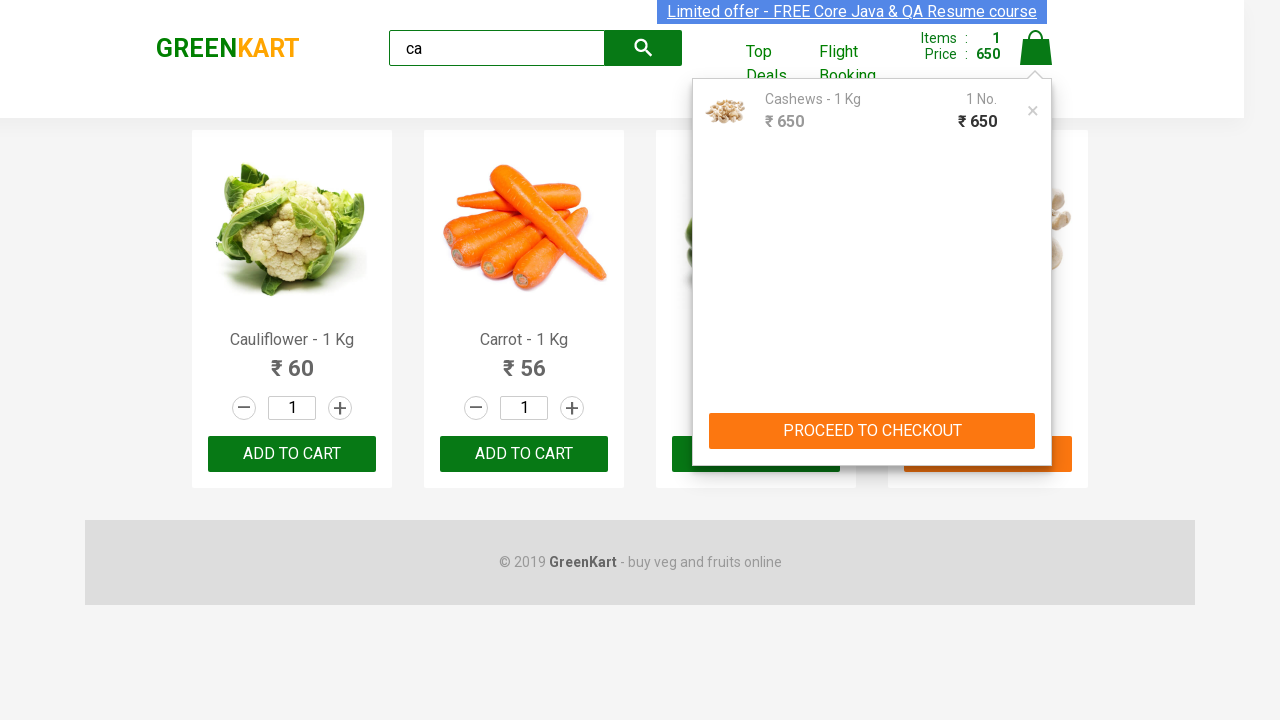

Verified Cashews in cart and clicked Place Order button at (1036, 420) on text=Place Order
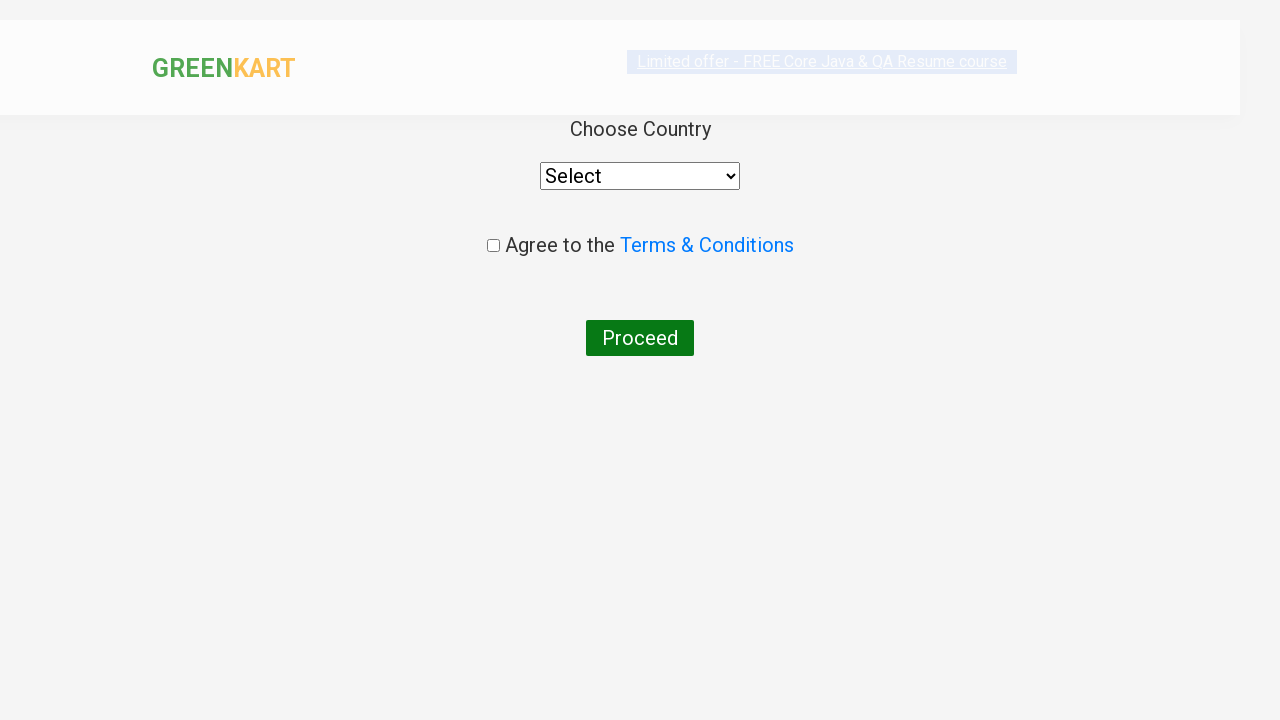

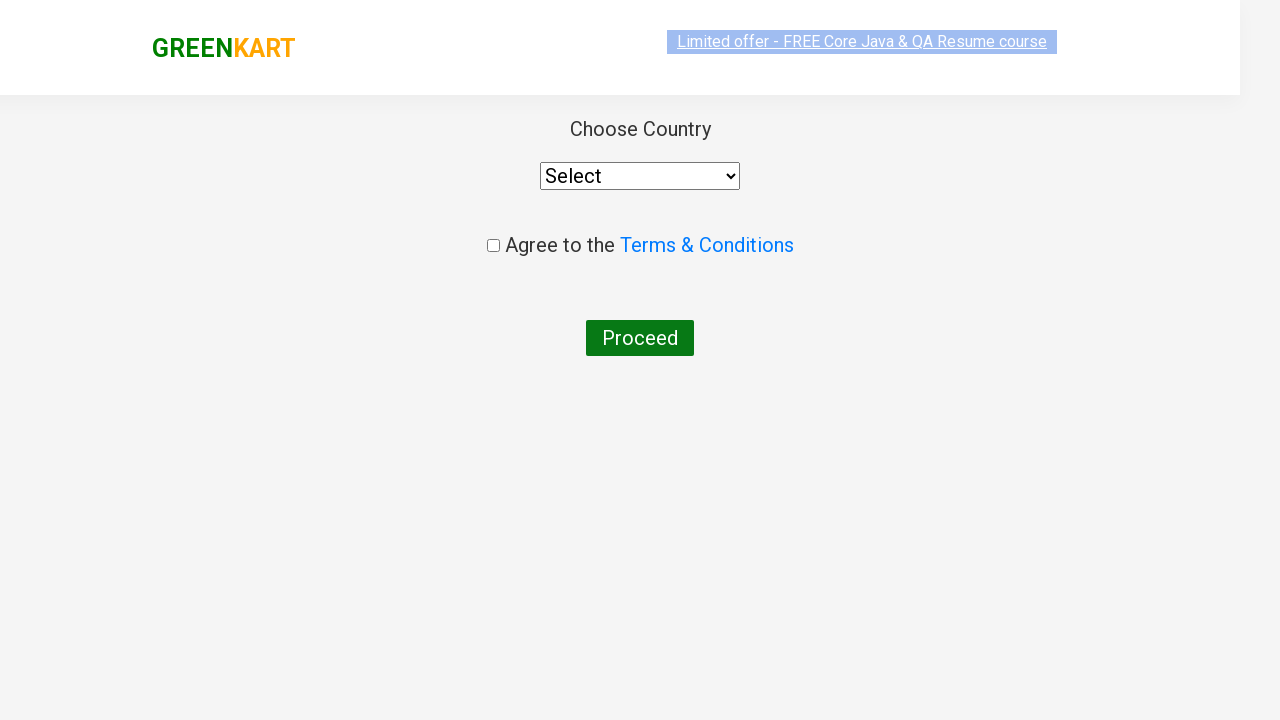